Tests that clicking and double-clicking on the employee ID field changes its style to indicate focus/selection

Starting URL: https://guilhermeveigalopes.github.io/almoxarifado/

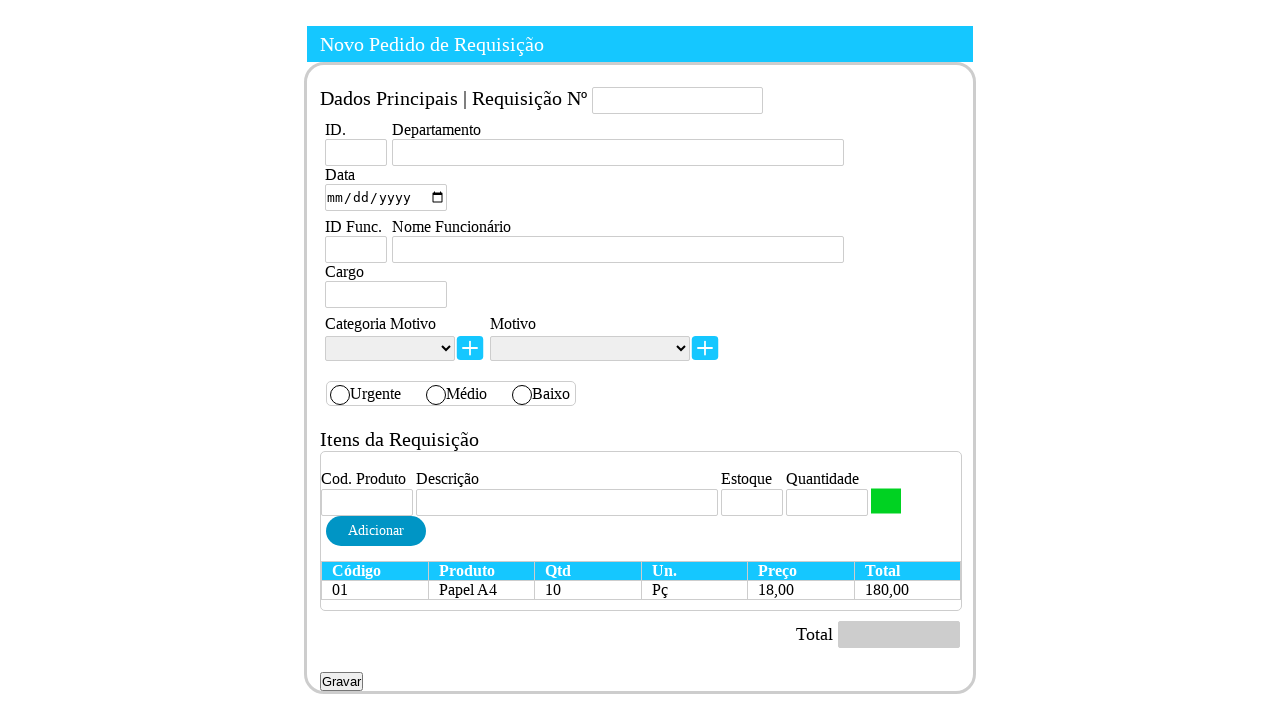

Navigated to almoxarifado application
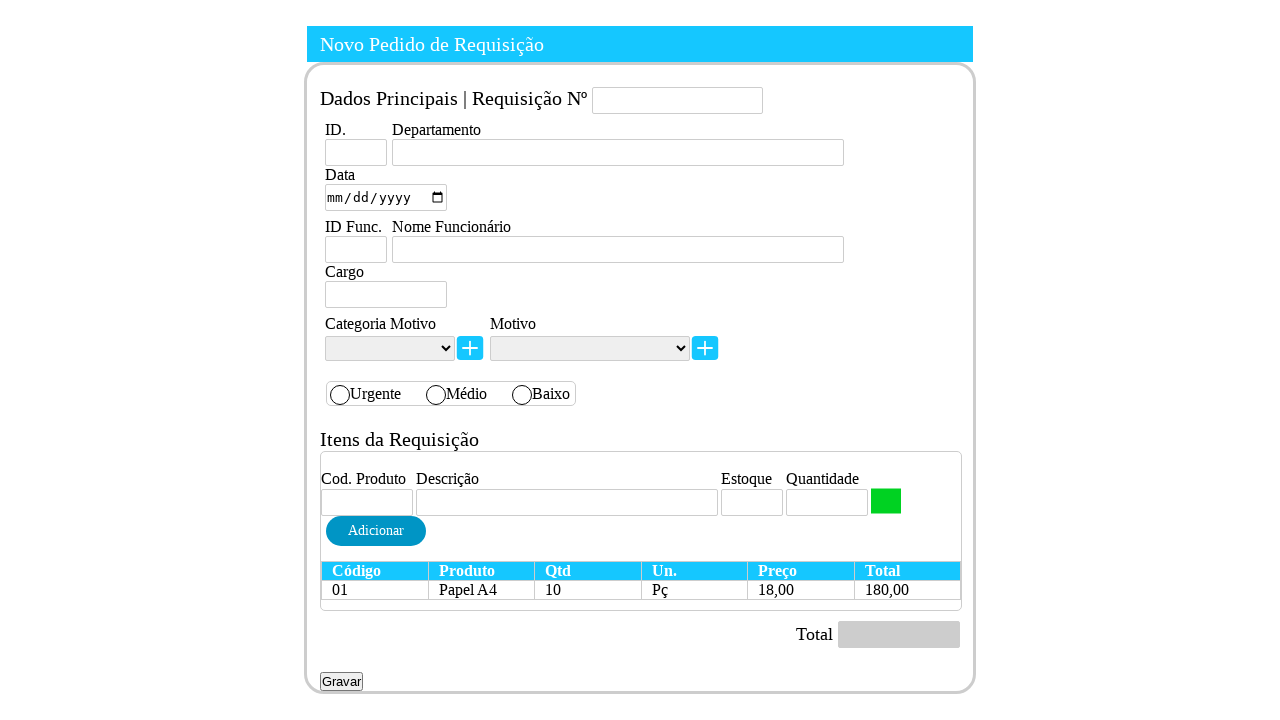

Clicked on employee ID field (first click) at (356, 250) on #idFuncionario
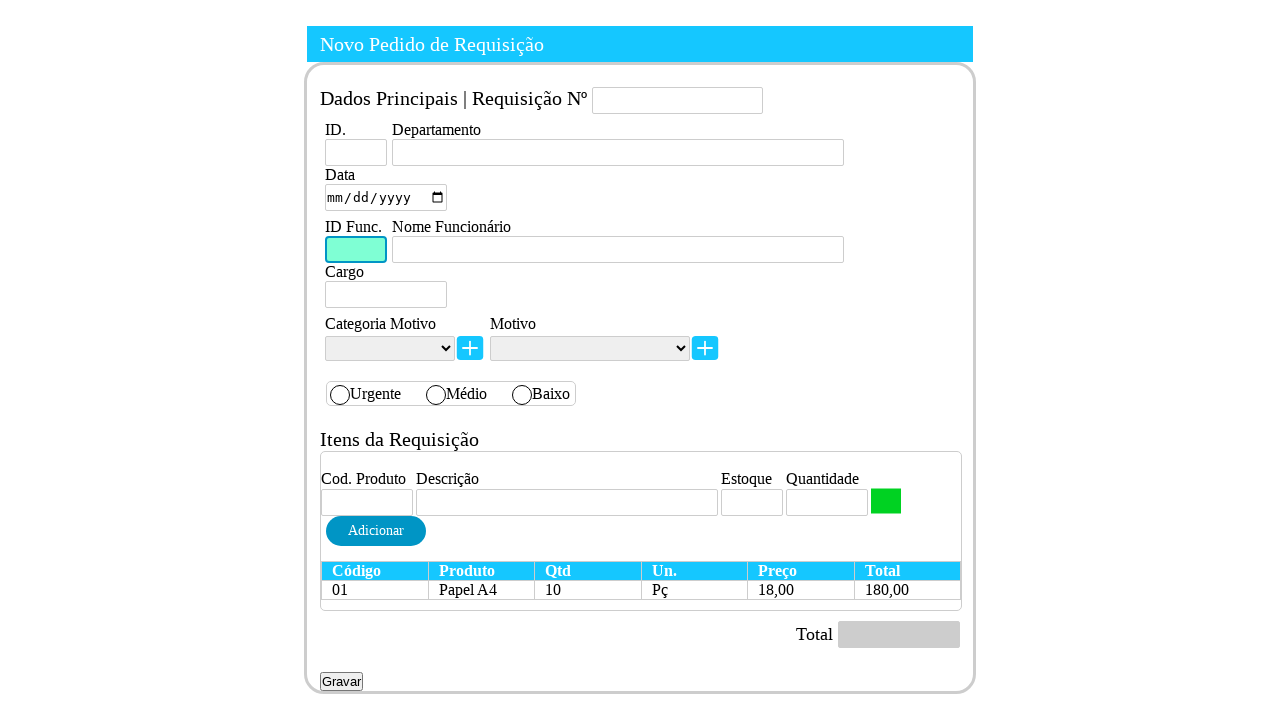

Clicked on employee ID field (second click) at (356, 250) on #idFuncionario
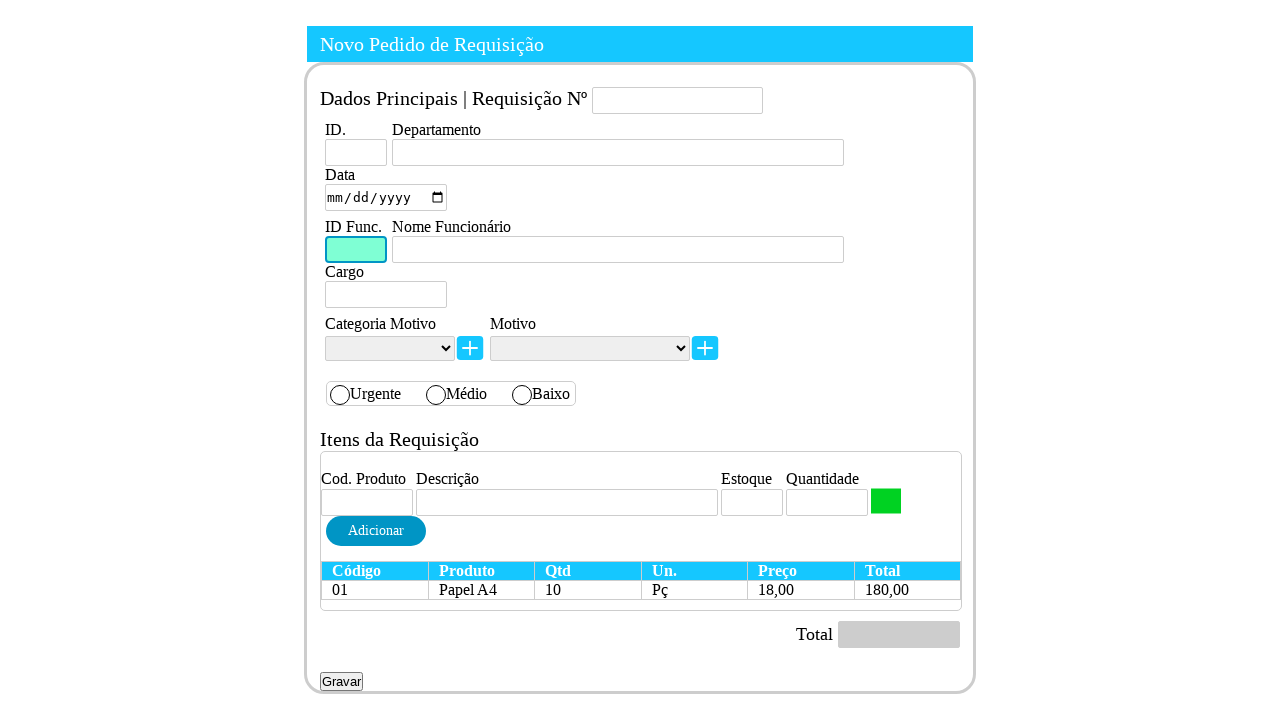

Clicked on employee ID field (third click) at (356, 250) on #idFuncionario
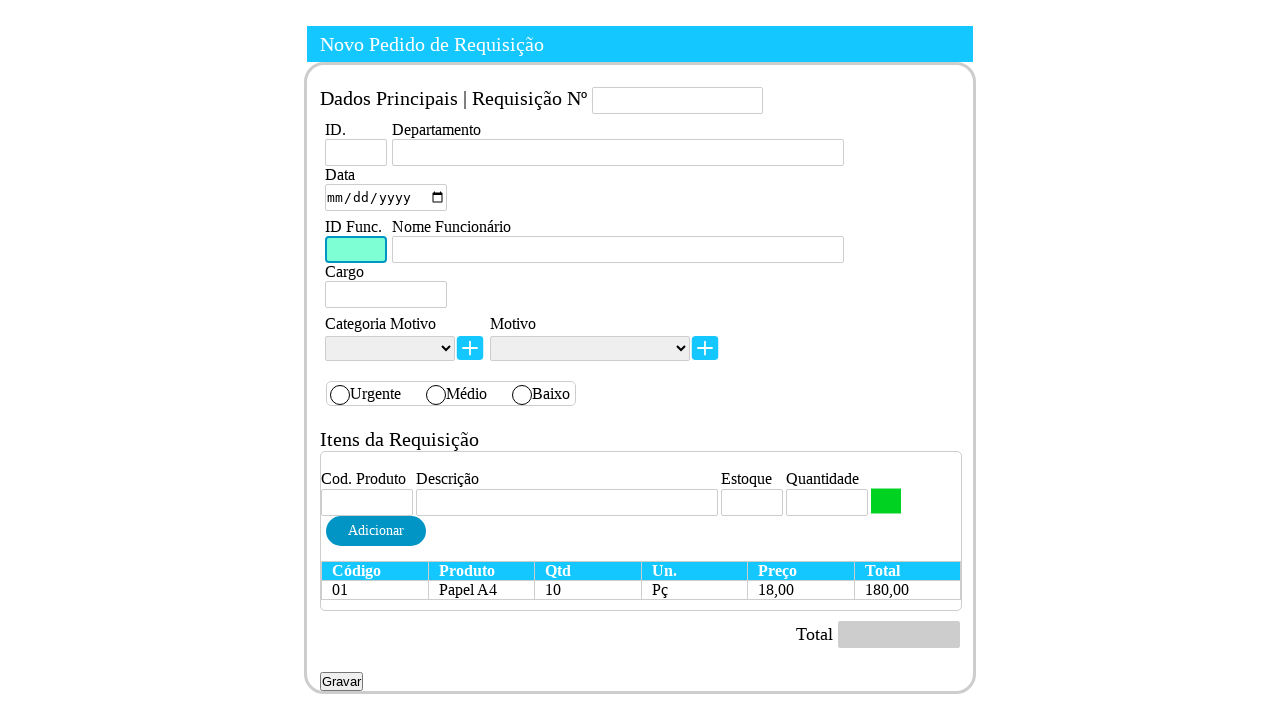

Double-clicked on employee ID field at (356, 250) on #idFuncionario
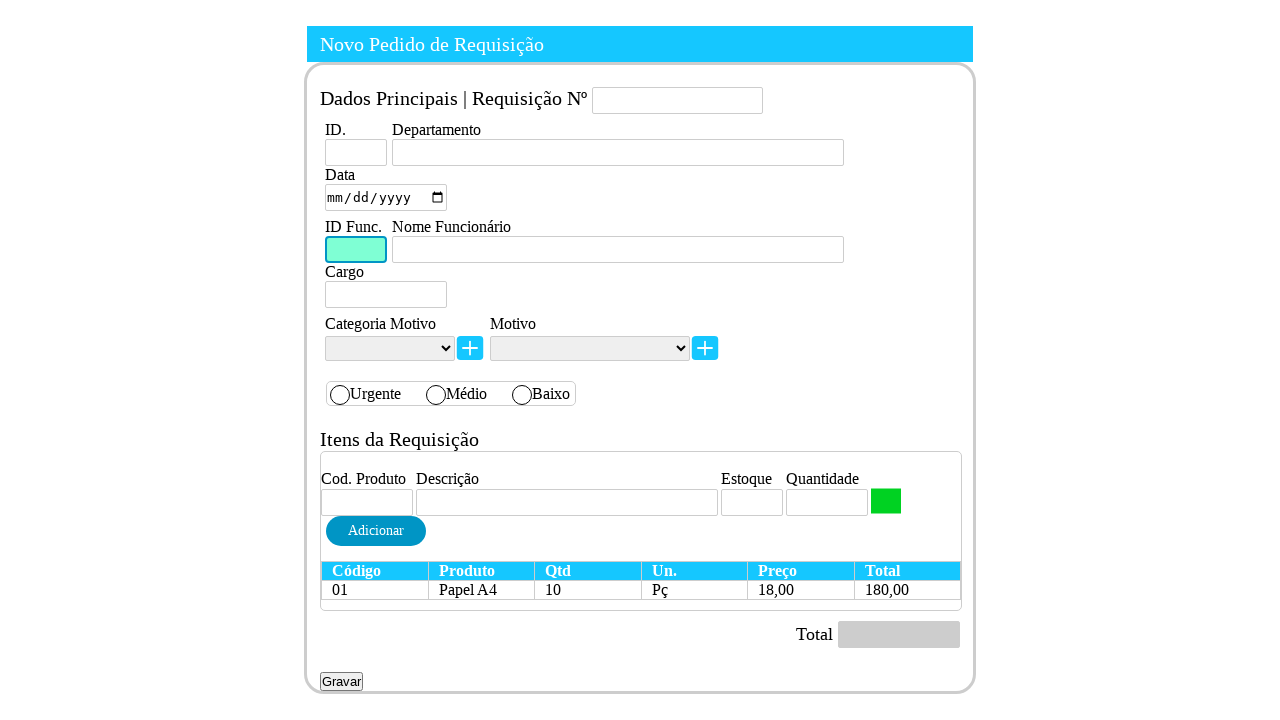

Employee ID field style attribute changed (field is focused/selected)
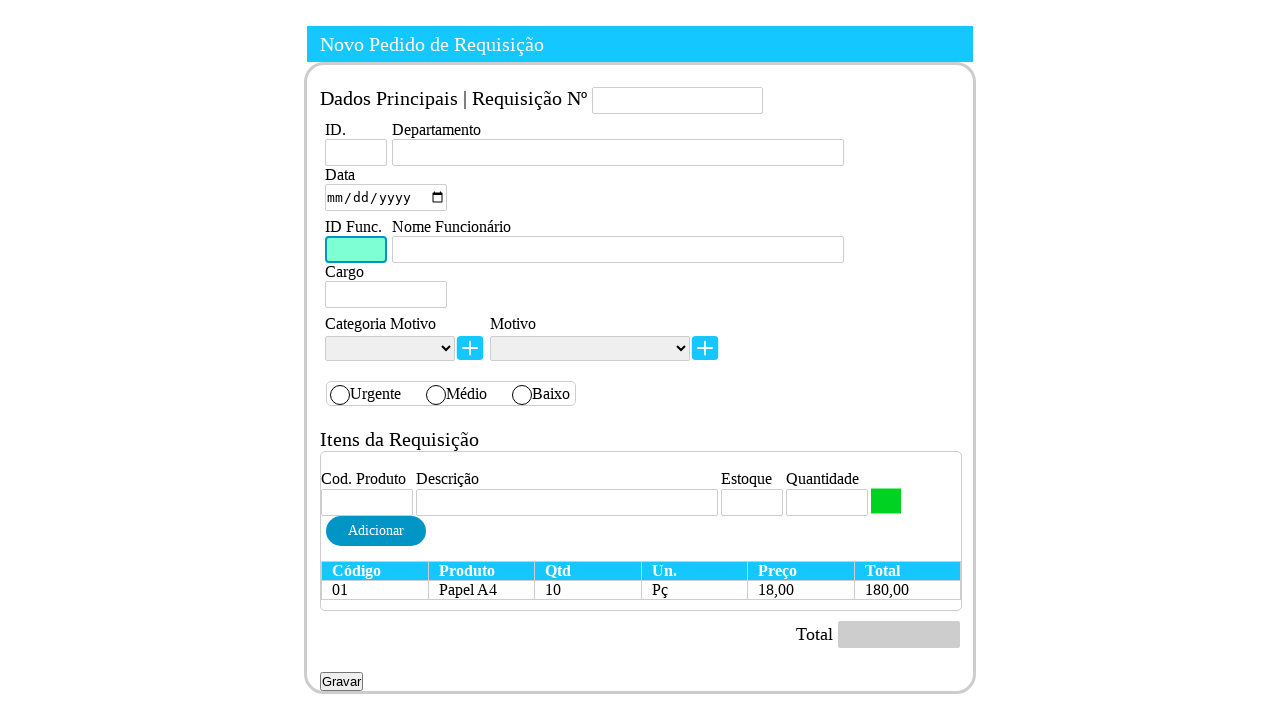

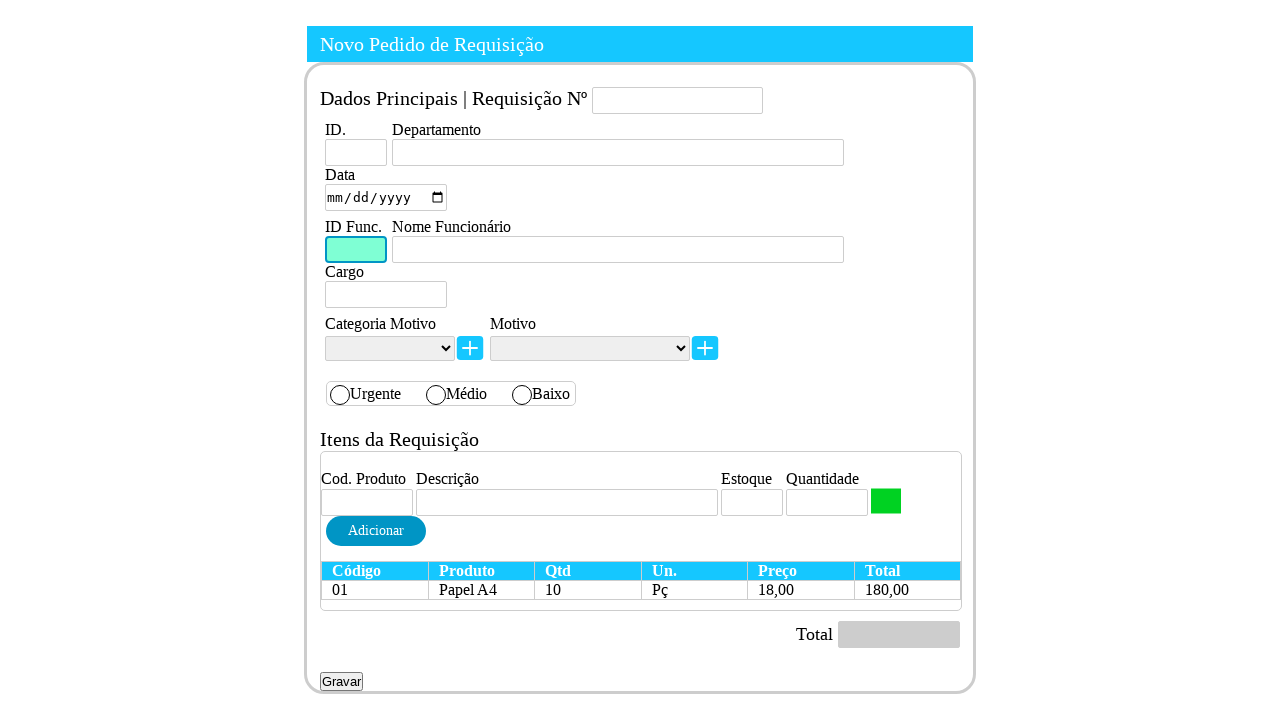